Tests the date picker functionality on demoqa.com by entering a date of birth value and submitting it with Enter key

Starting URL: https://demoqa.com/date-picker

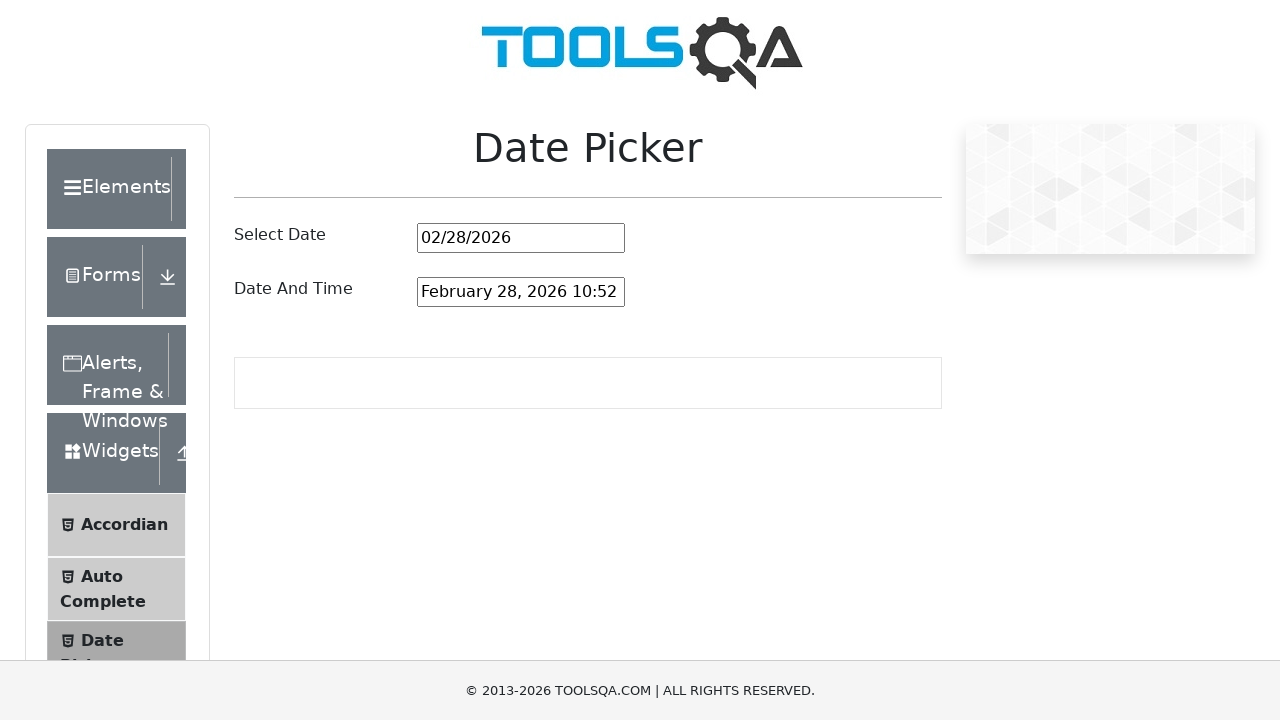

Filled date picker input with date of birth 11/12/1998 on #datePickerMonthYearInput
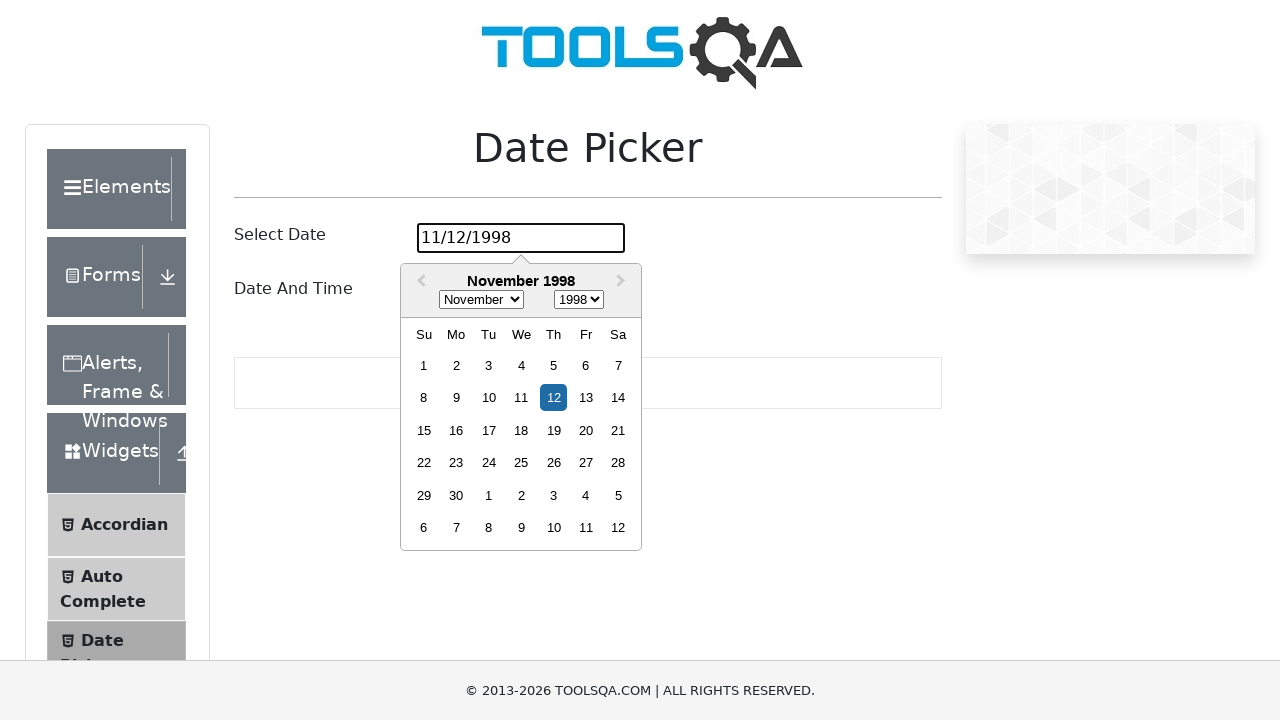

Pressed Enter to confirm date selection on #datePickerMonthYearInput
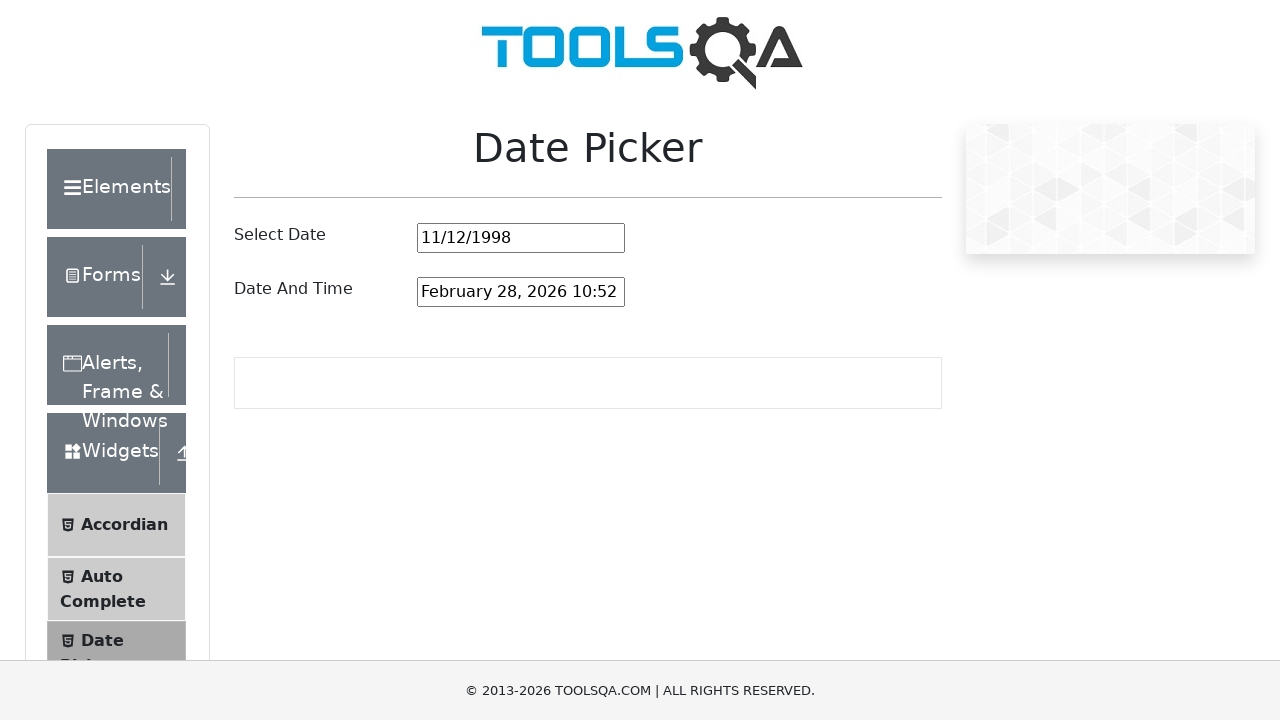

Verified date was entered by confirming input value is not empty
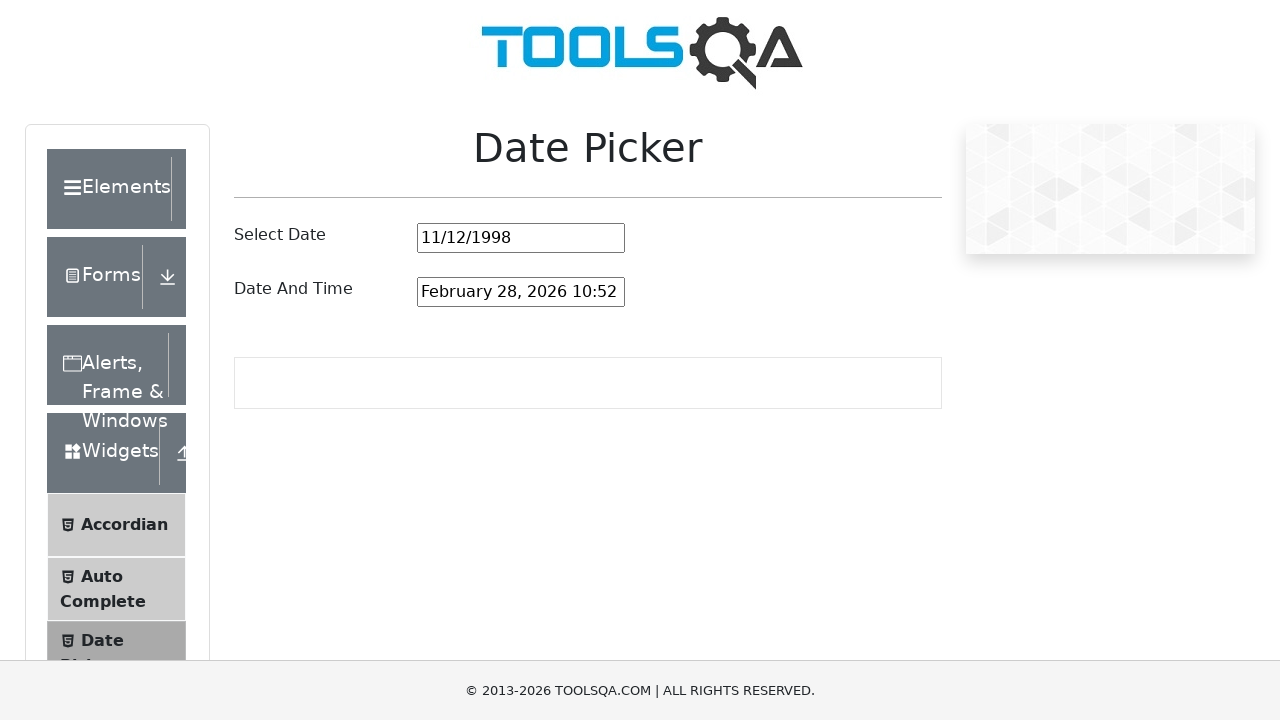

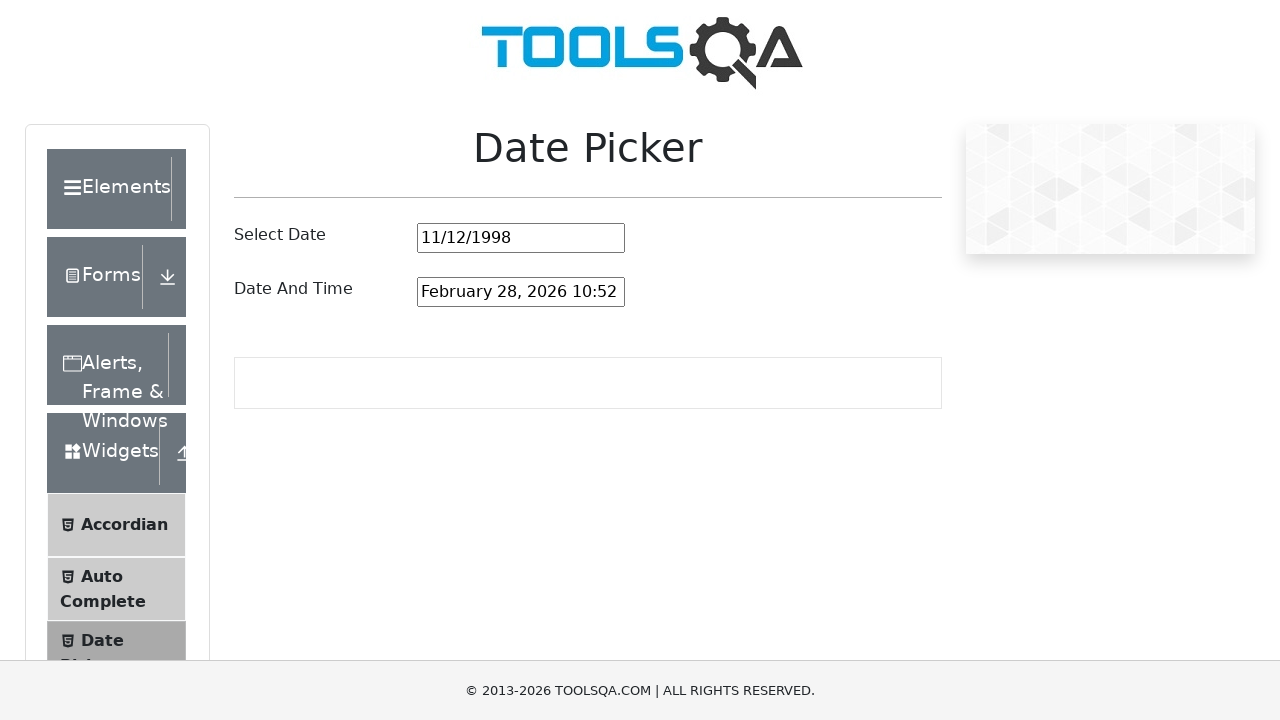